Navigates to Shiva Tutorials website and verifies that hyperlinks are present on the page

Starting URL: https://www.shivatutorials.com

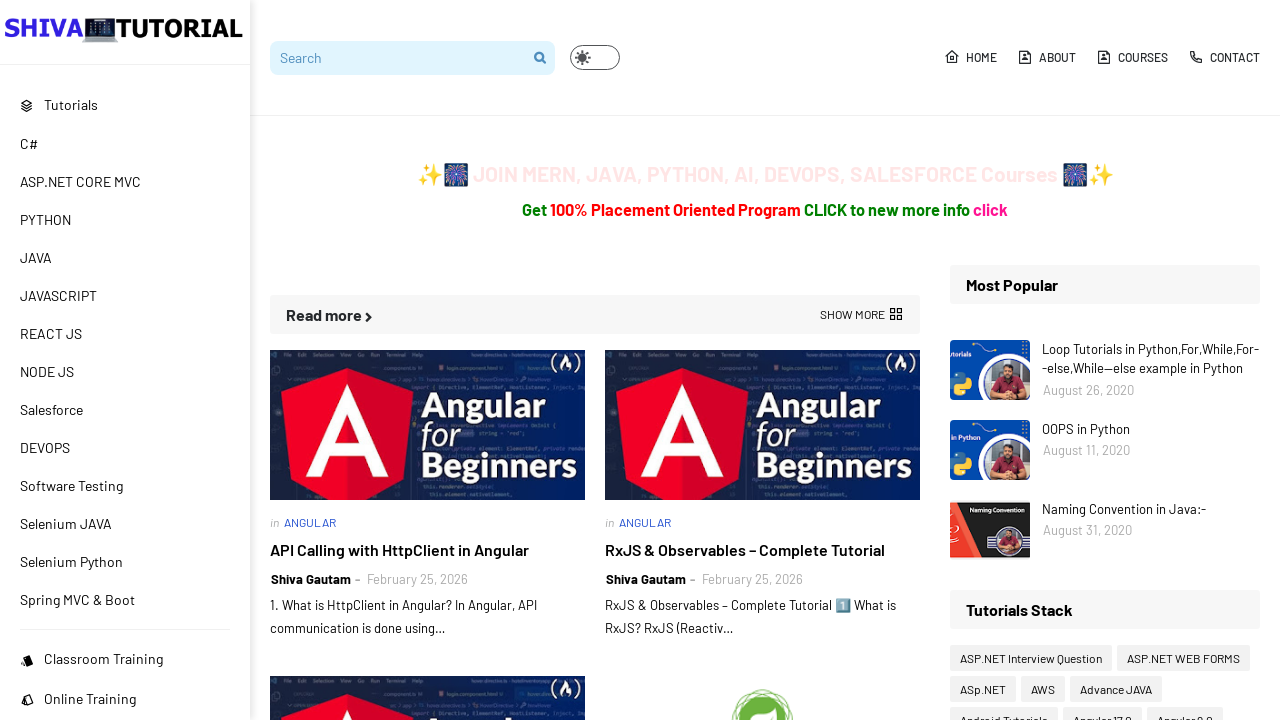

Waited for hyperlinks to load on Shiva Tutorials website
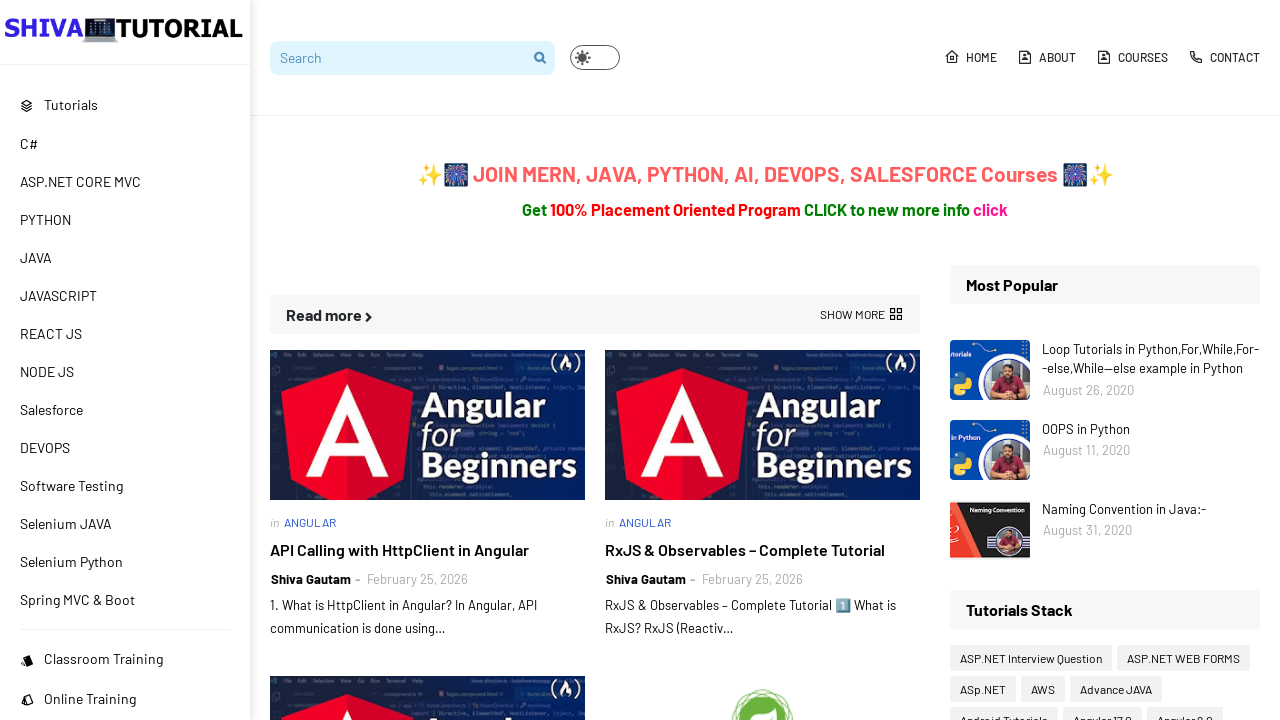

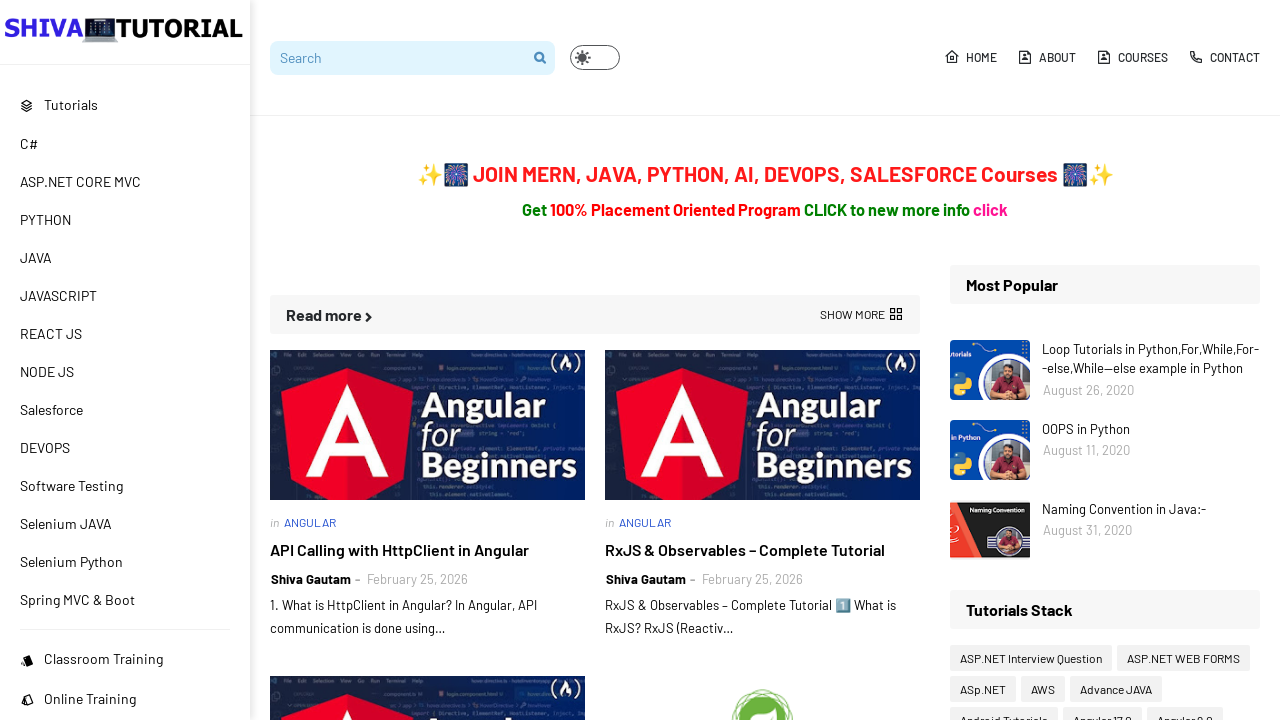